Tests right-click context menu functionality by performing a right-click on a button, selecting the copy option from the context menu, and accepting the resulting alert

Starting URL: http://swisnl.github.io/jQuery-contextMenu/demo.html

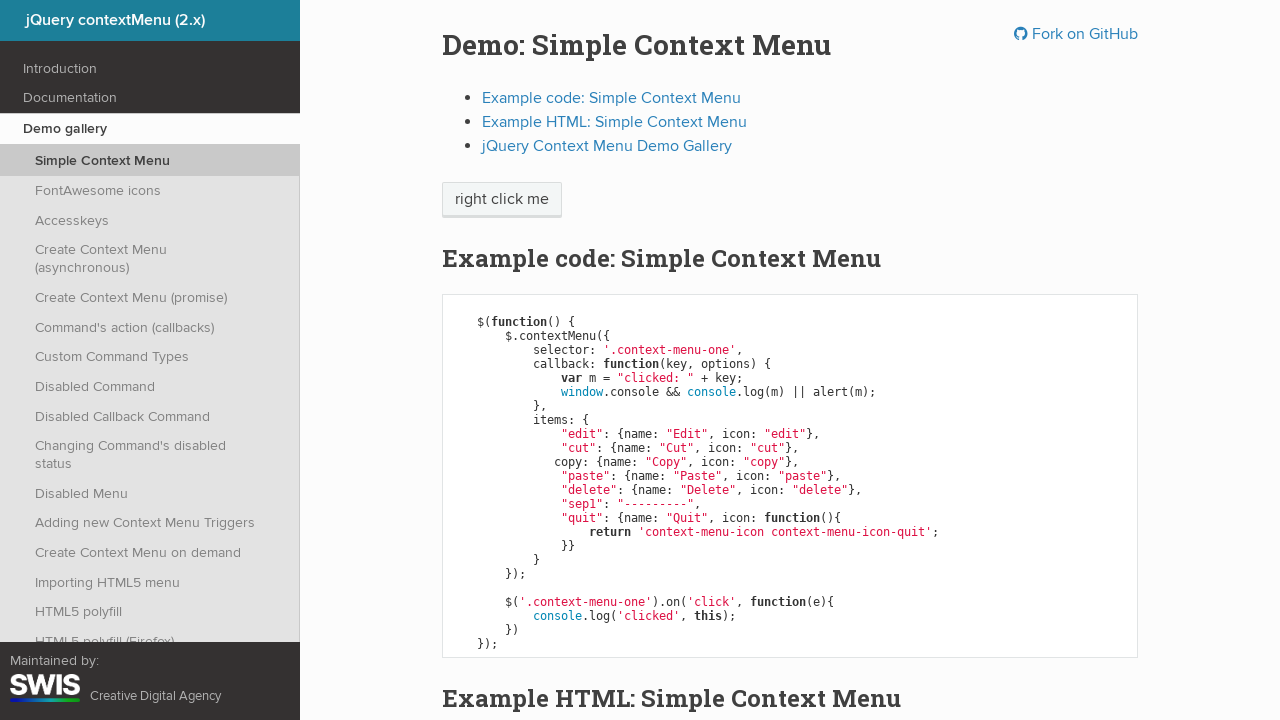

Located the context menu trigger button
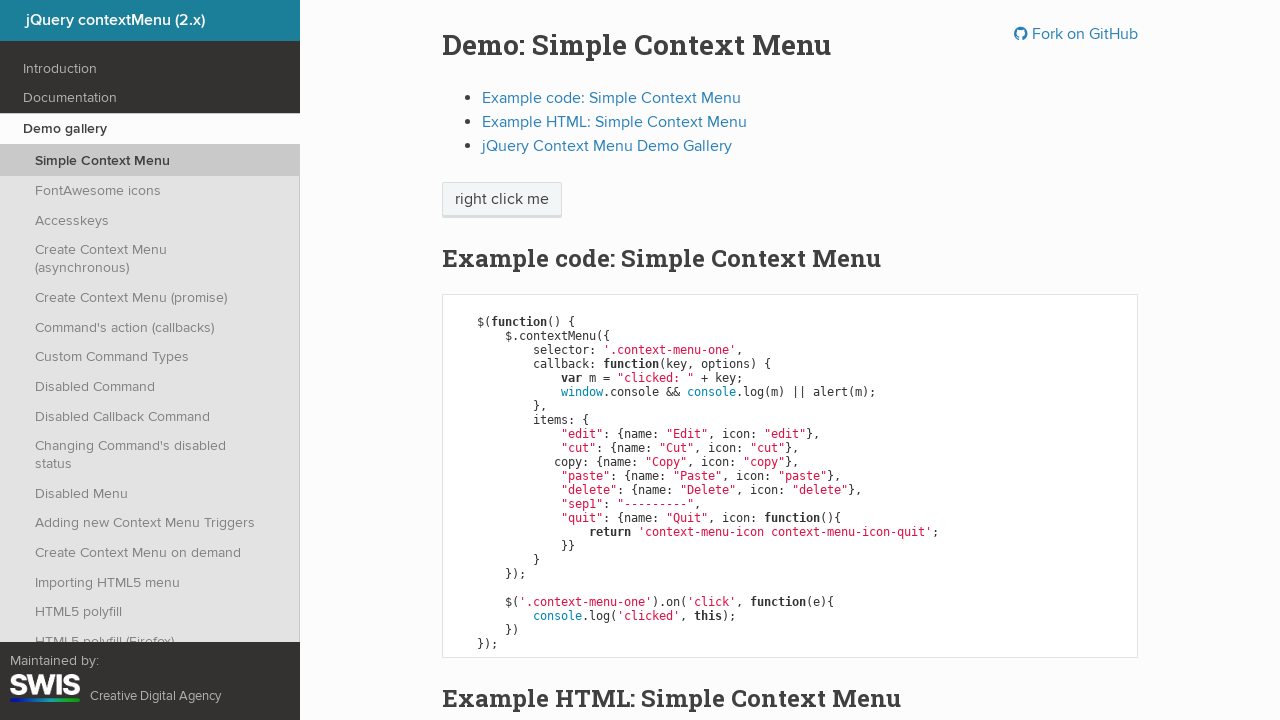

Performed right-click on the context menu button at (502, 200) on xpath=//*[@class='context-menu-one btn btn-neutral']
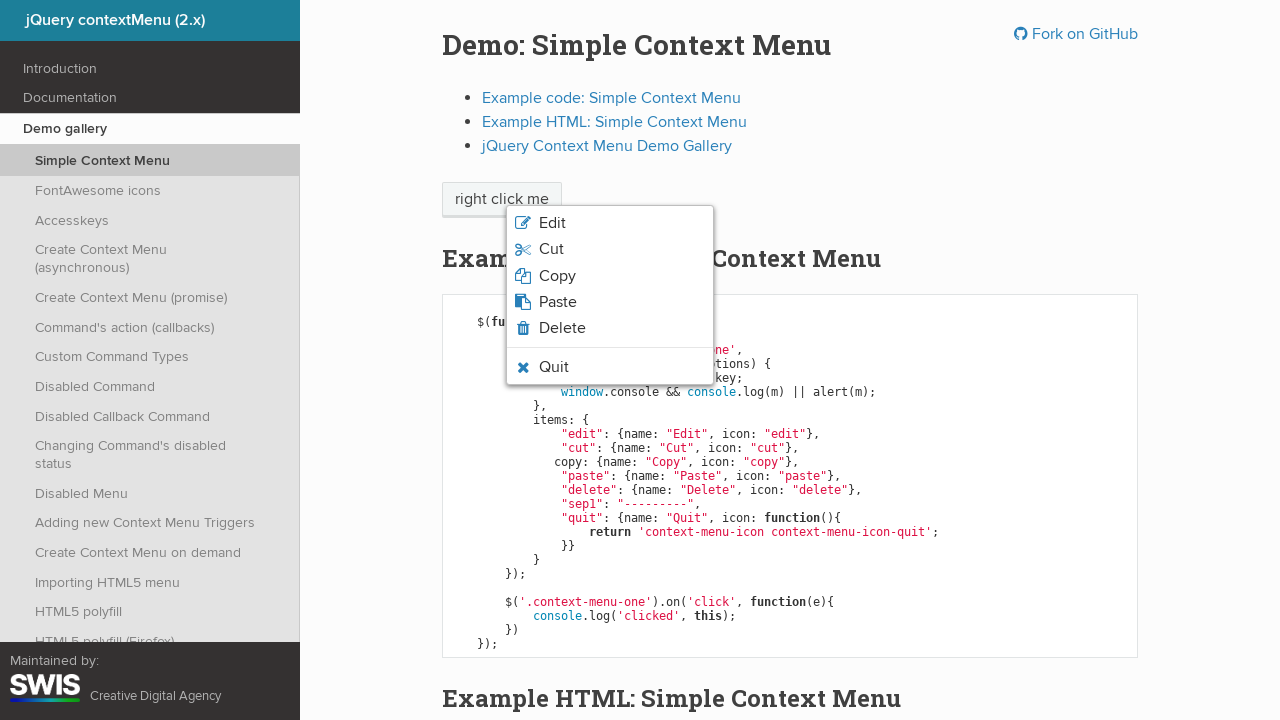

Clicked the copy option from the context menu at (610, 276) on xpath=//ul[@class='context-menu-list context-menu-root']//li[3]
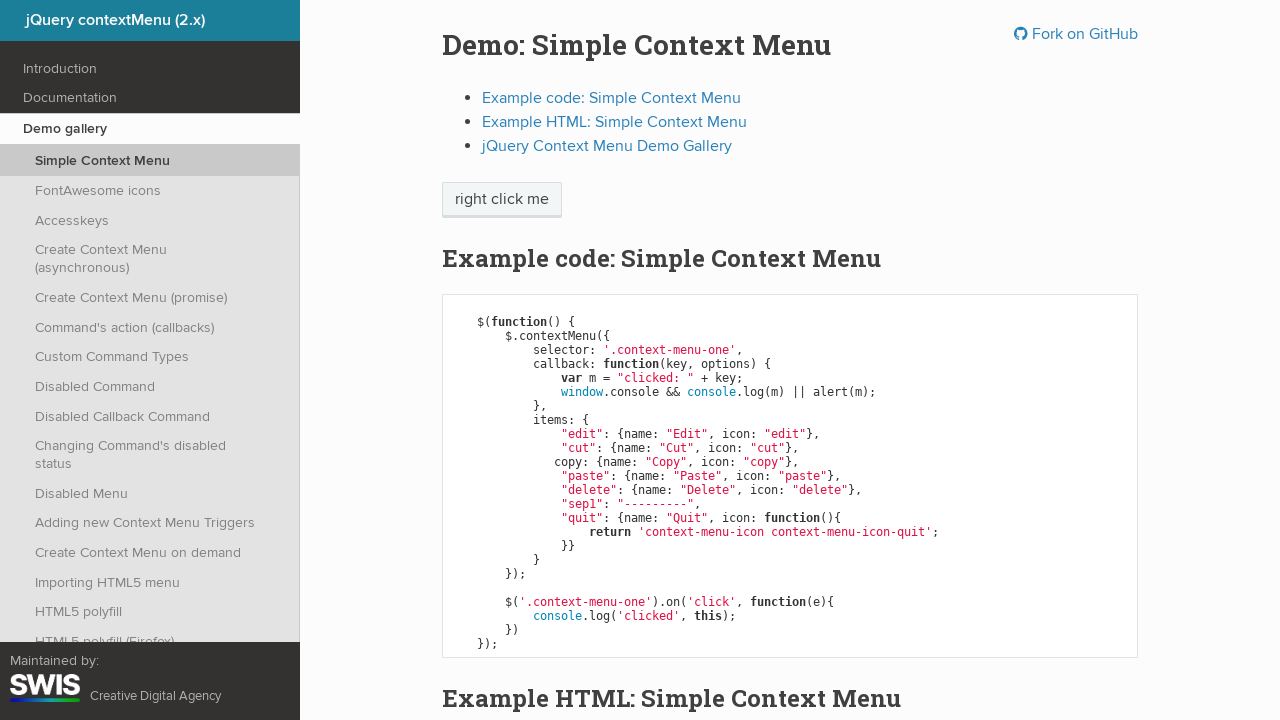

Set up dialog handler to accept the alert
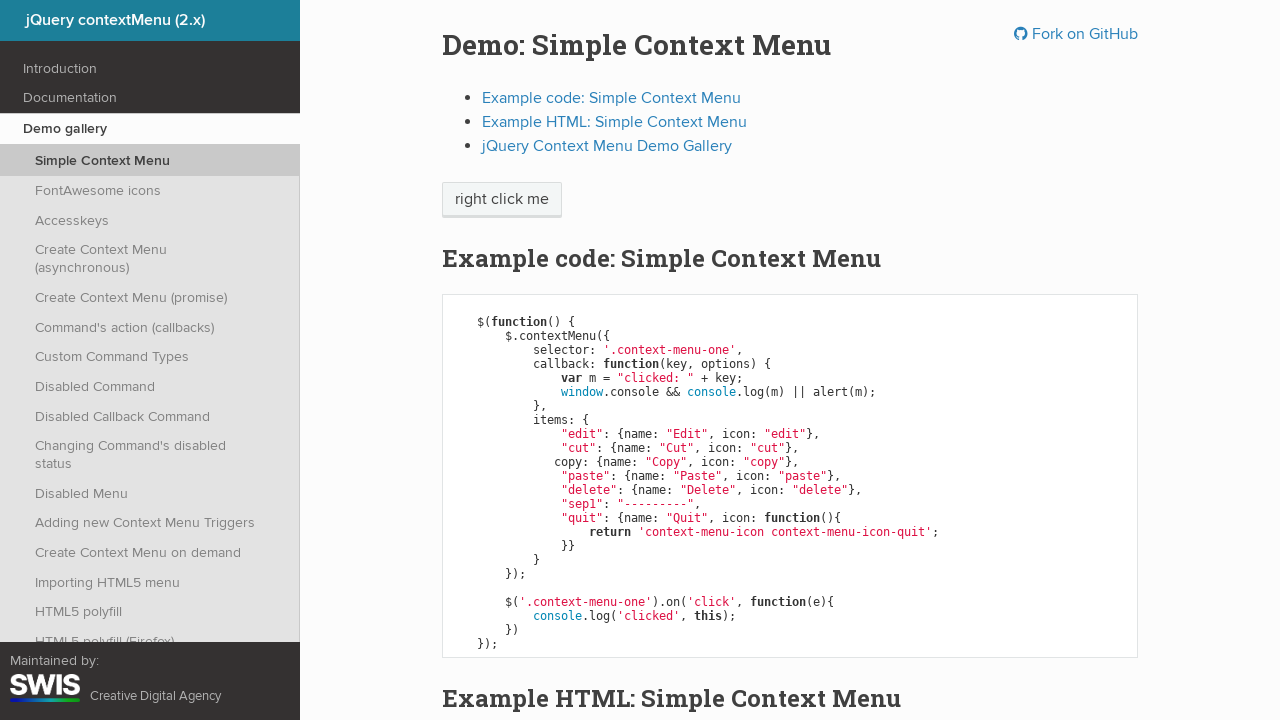

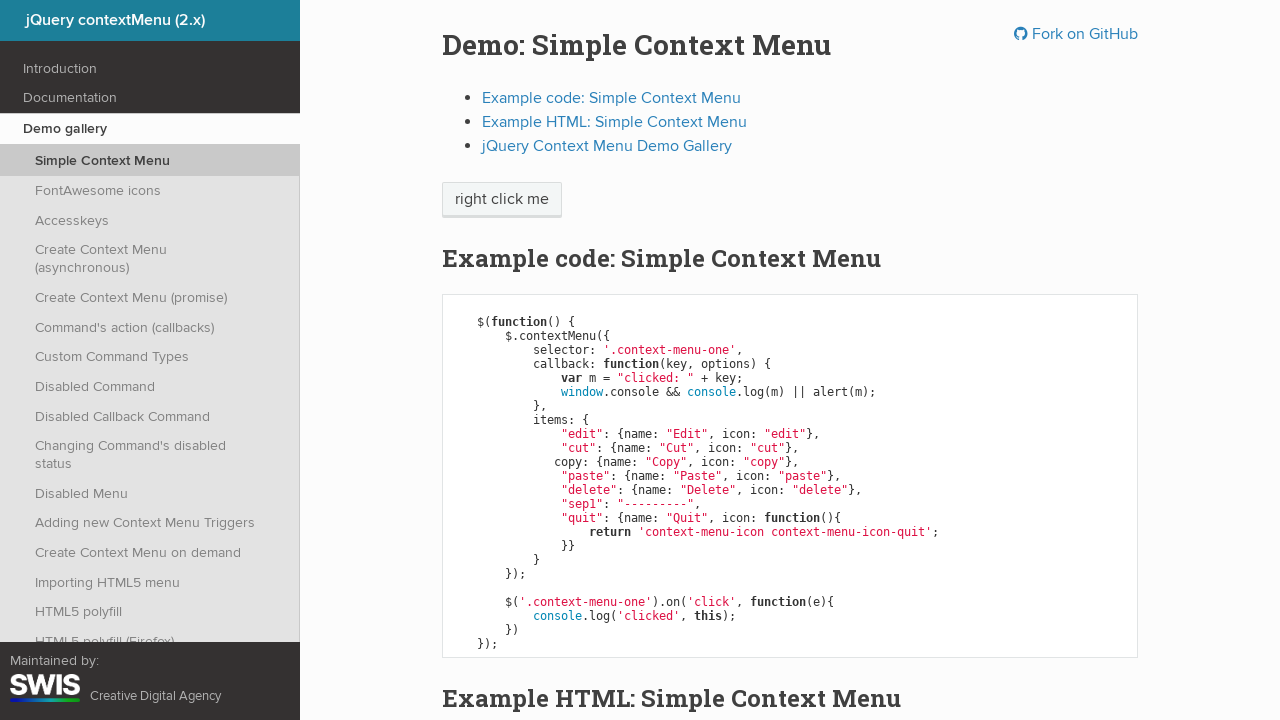